Tests working with multiple browser windows by clicking a link that opens a new window, then switching between windows using window handles order (first/last) and verifying the page titles.

Starting URL: https://the-internet.herokuapp.com/windows

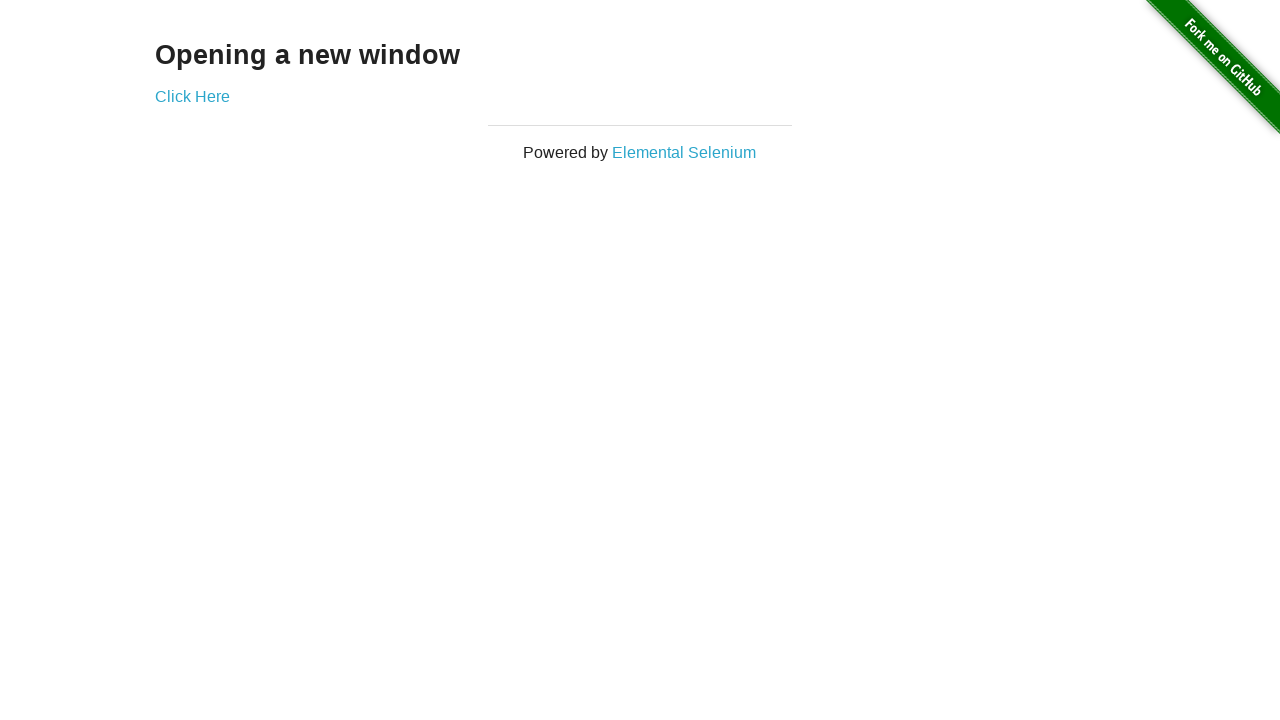

Clicked link to open new window at (192, 96) on .example a
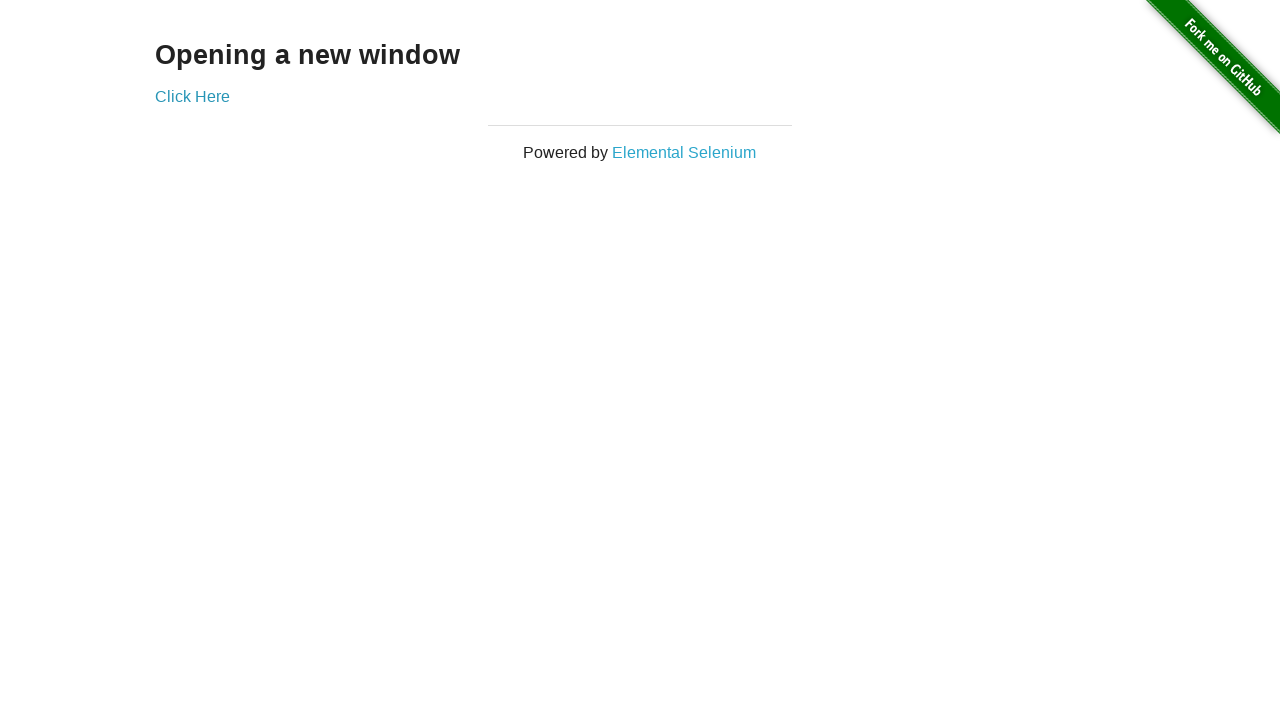

New window opened and context captured at (192, 96) on .example a
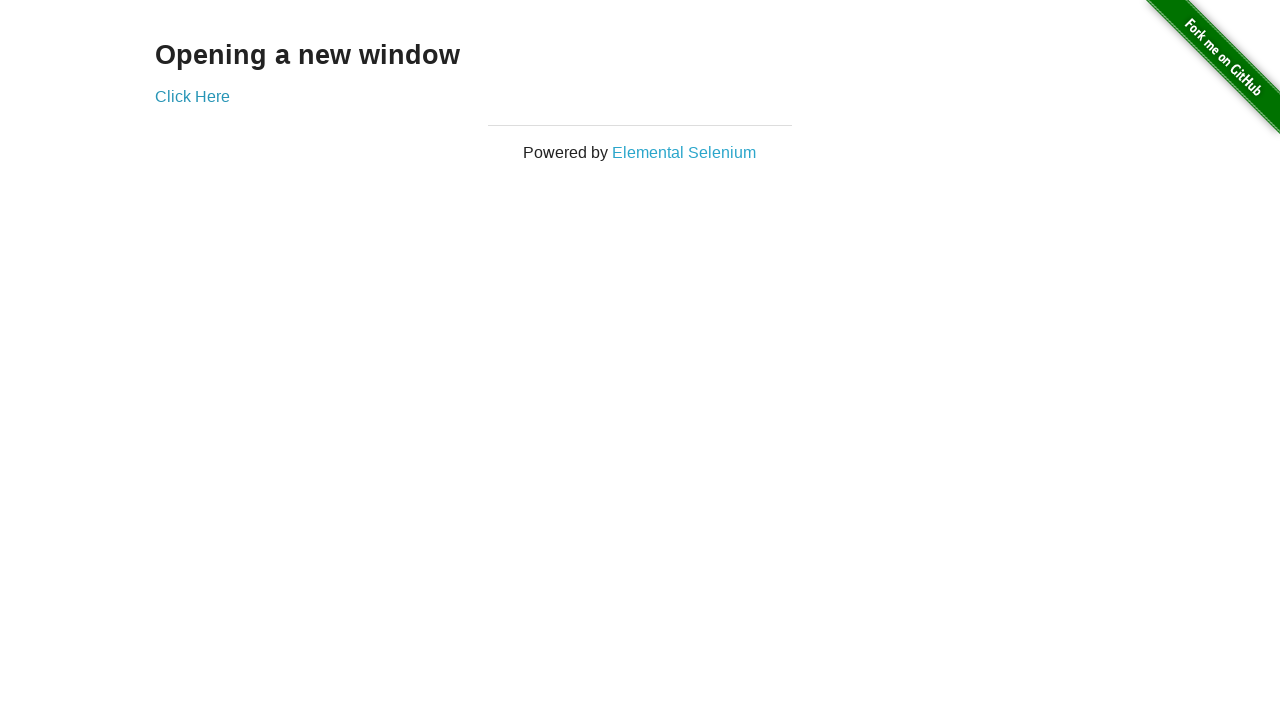

Retrieved new page object from context
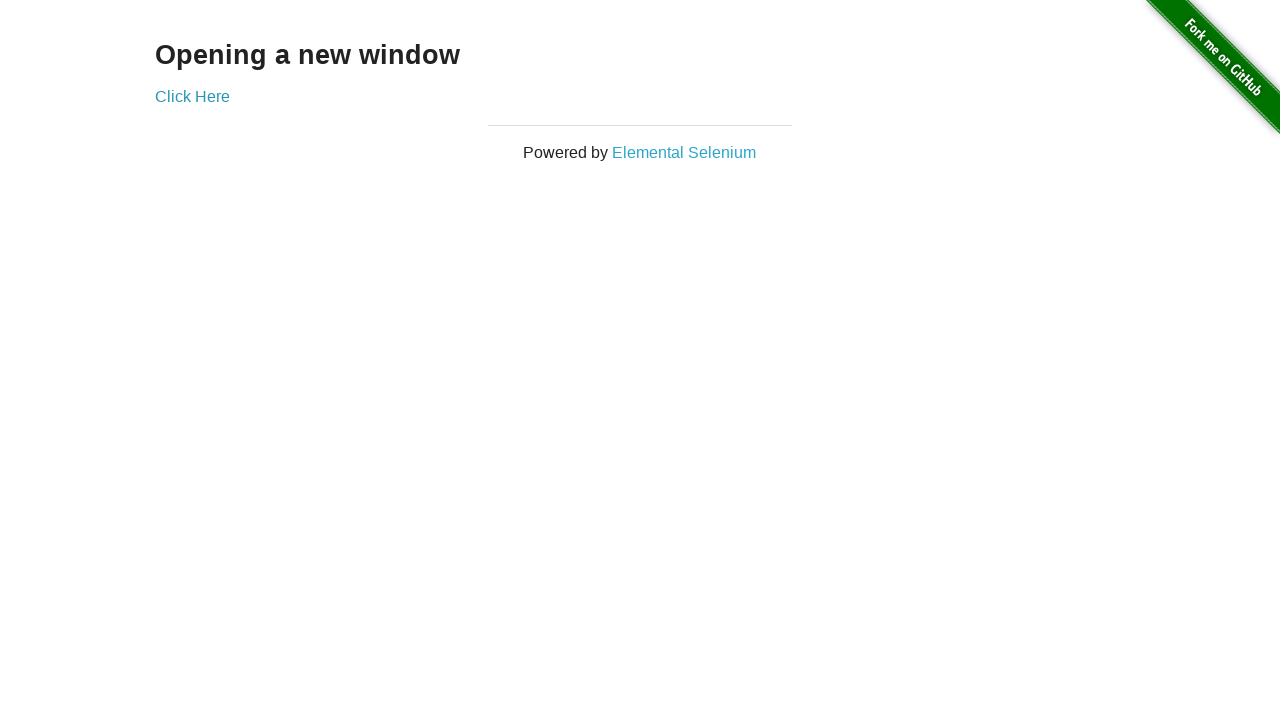

New page finished loading
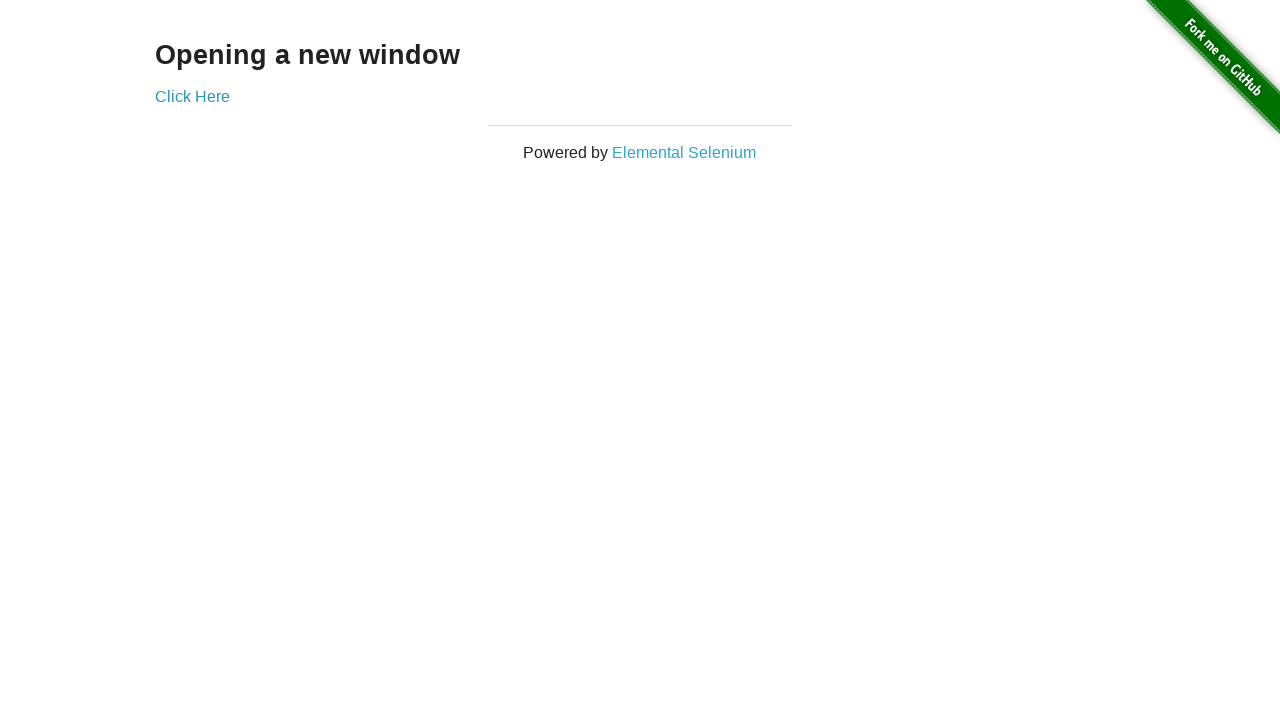

Verified original page title is 'The Internet'
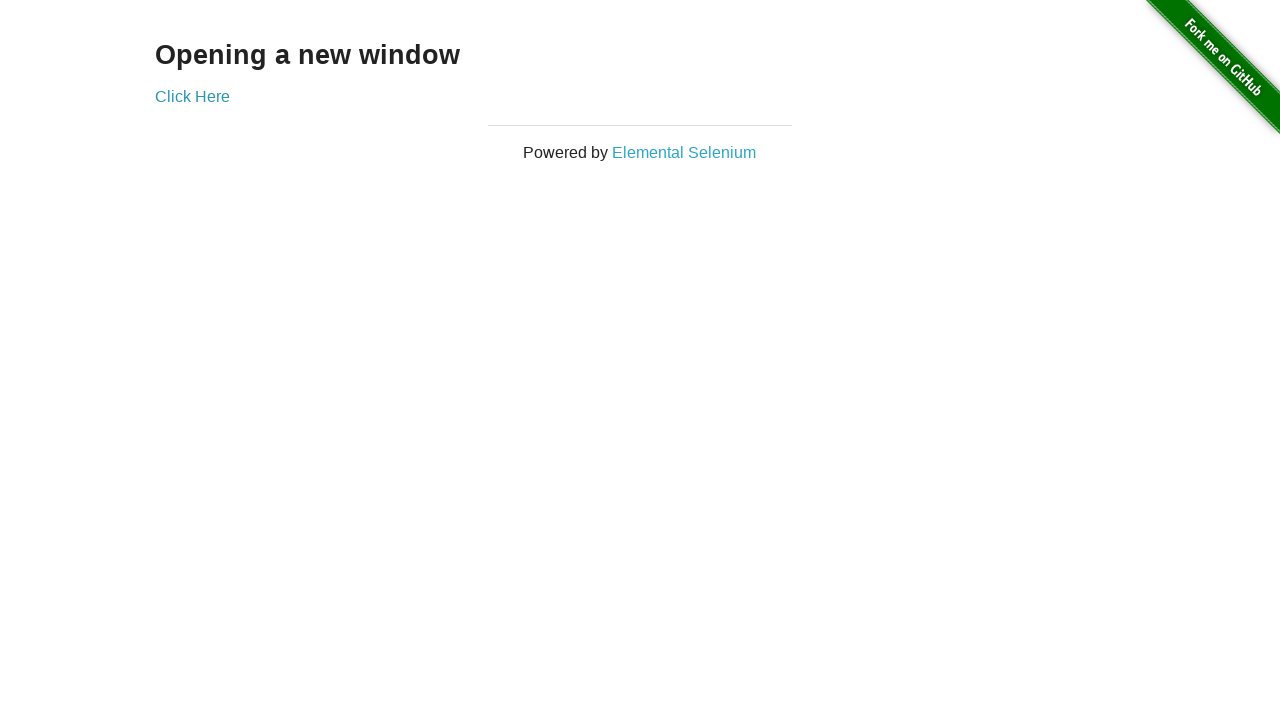

Verified new window title is 'New Window'
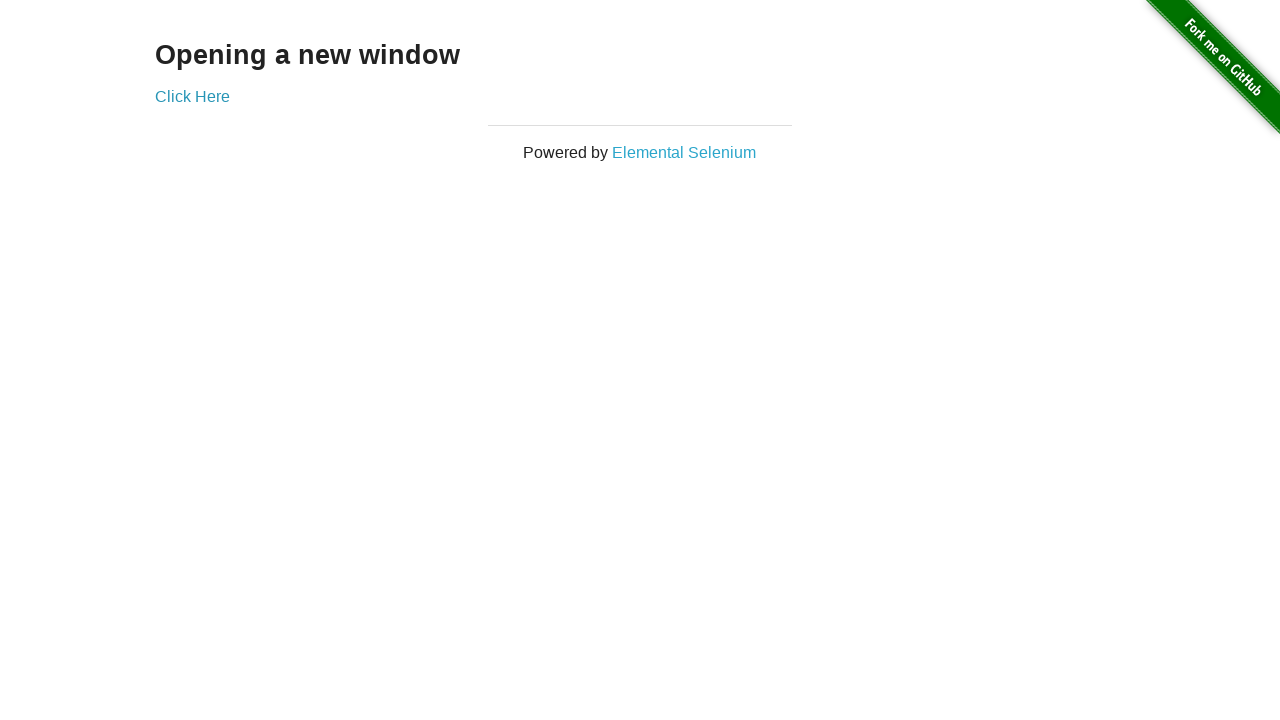

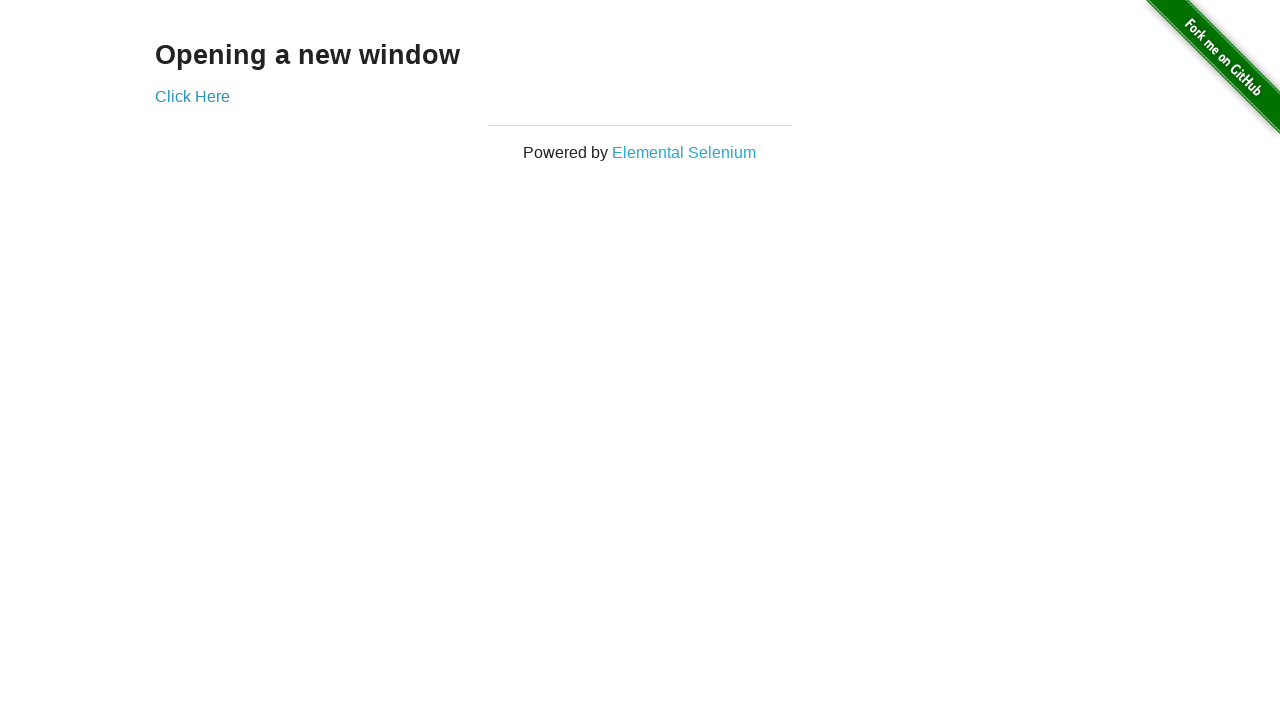